Tests a math form by reading a value from the page, calculating a mathematical formula (log of absolute value of 12*sin(x)), filling in the answer, checking two checkboxes, and submitting the form

Starting URL: http://suninjuly.github.io/math.html

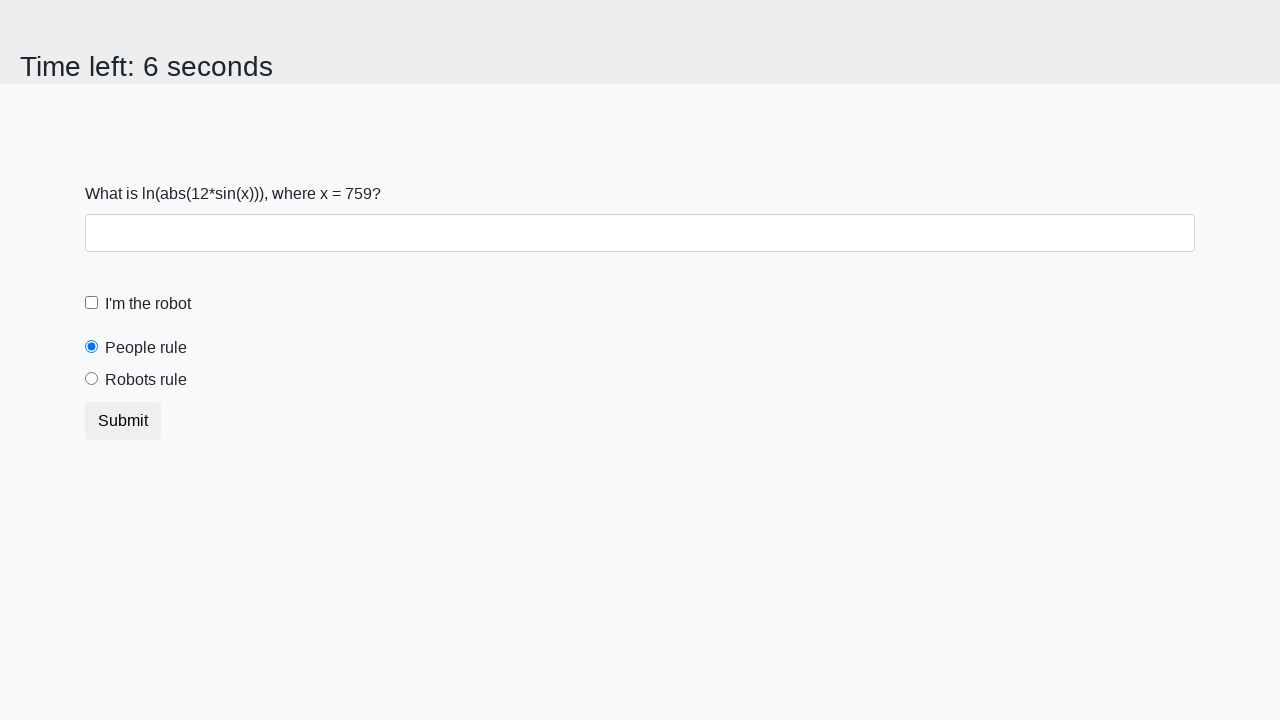

Retrieved x value from span#input_value element
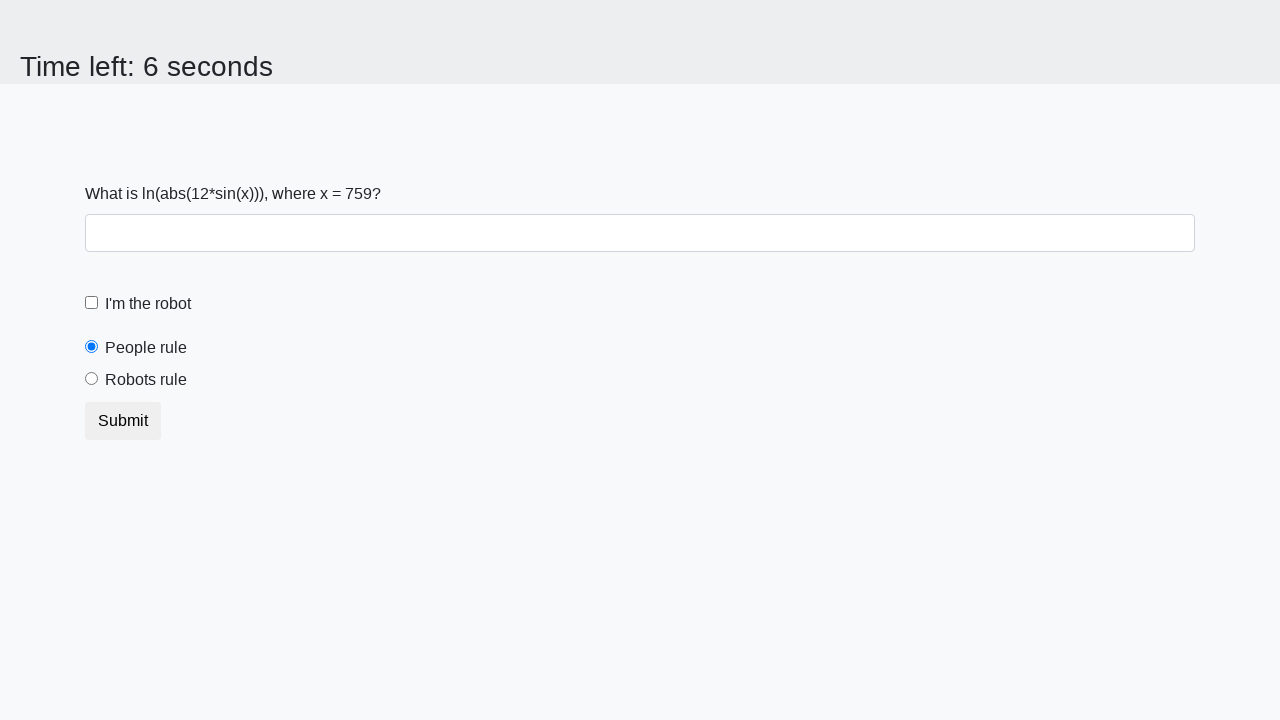

Calculated answer using formula log(|12*sin(759)|) = 2.437536731716422
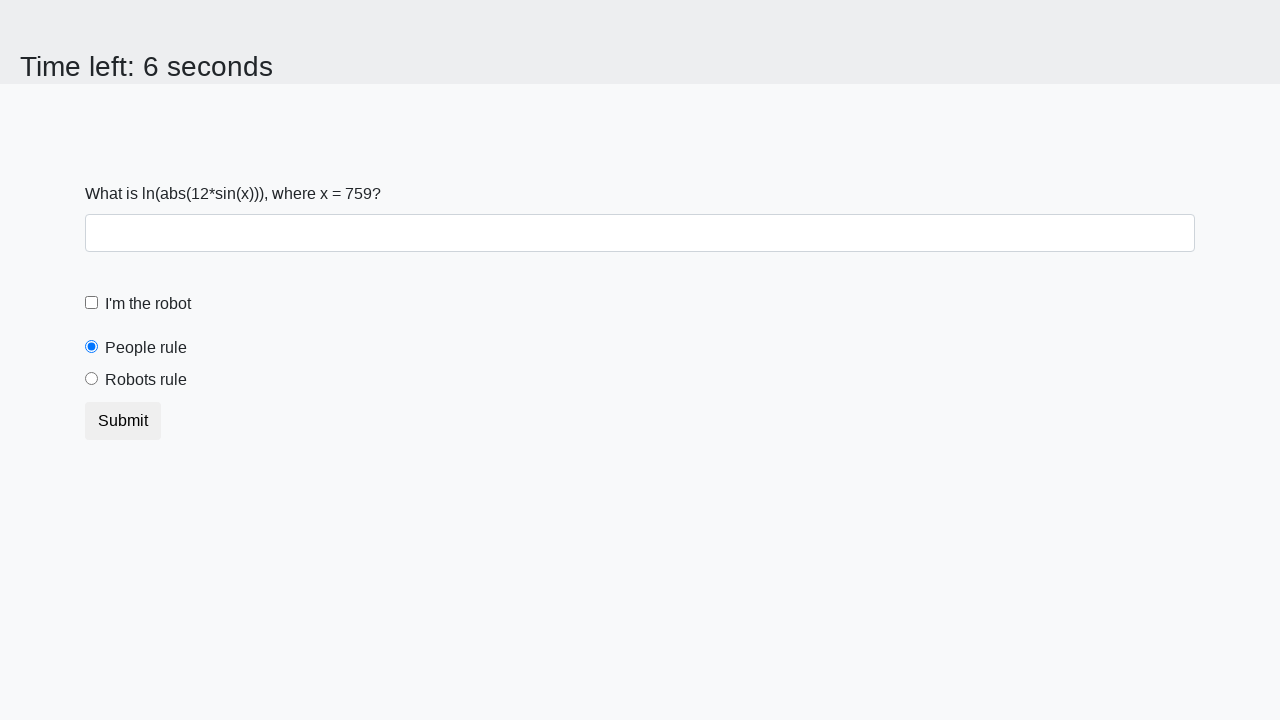

Filled answer field with calculated value 2.437536731716422 on input#answer
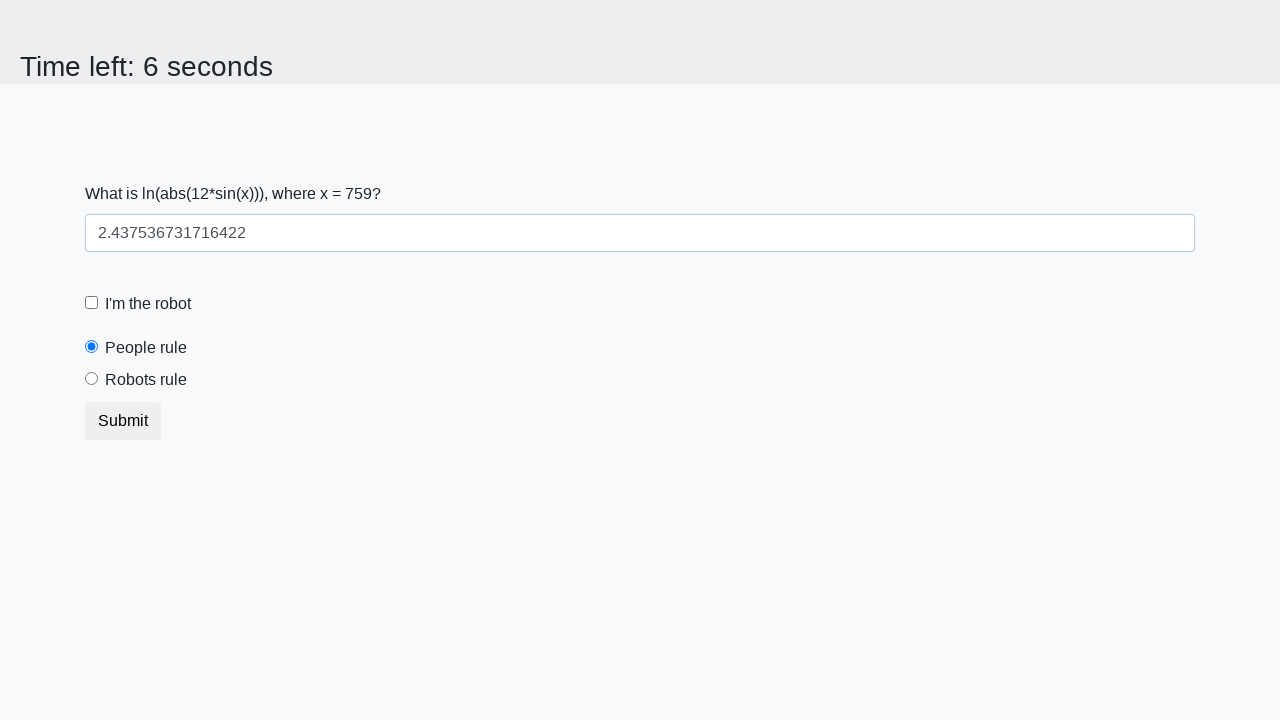

Checked the robot checkbox at (92, 303) on #robotCheckbox
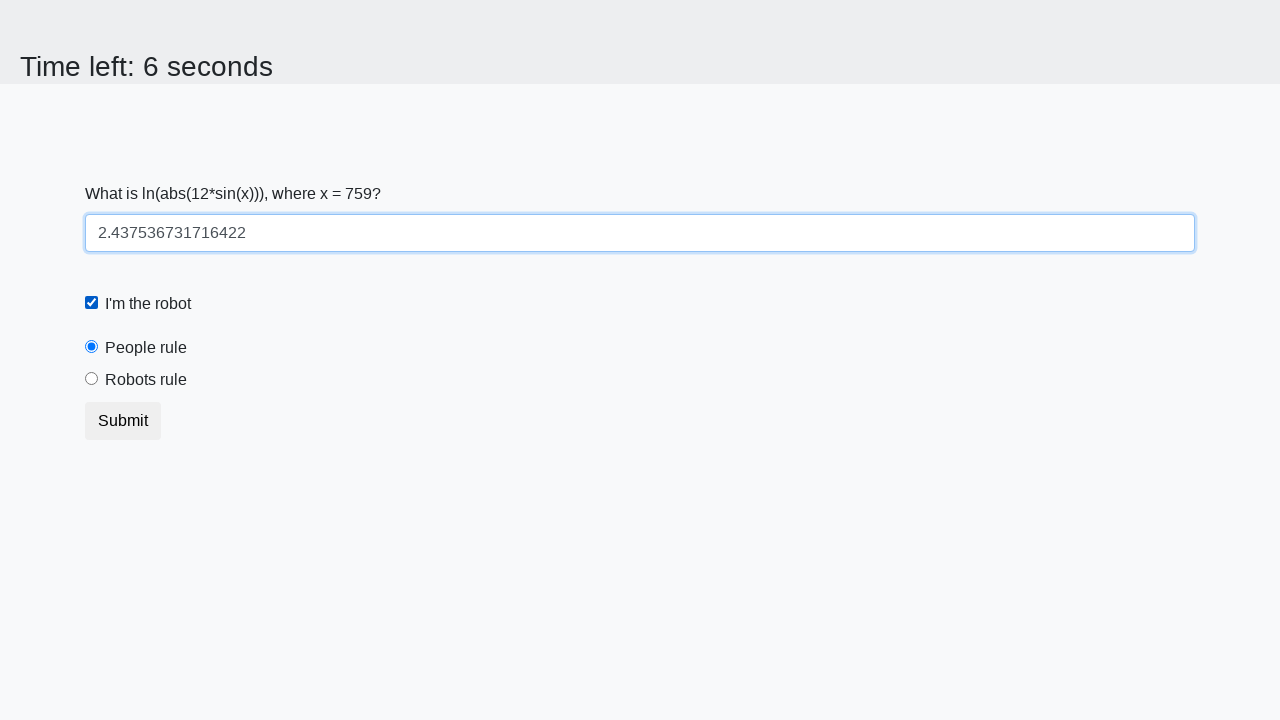

Checked the robots rule checkbox at (92, 379) on #robotsRule
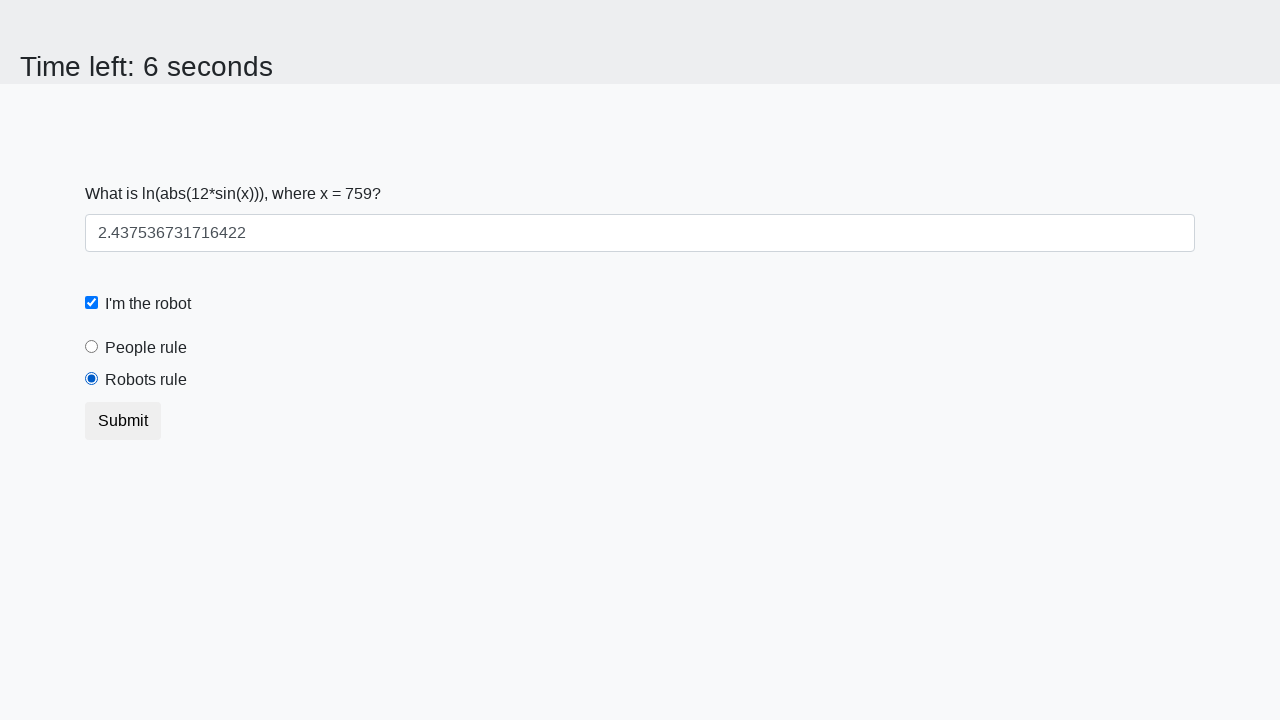

Clicked submit button to submit the form at (123, 421) on button.btn
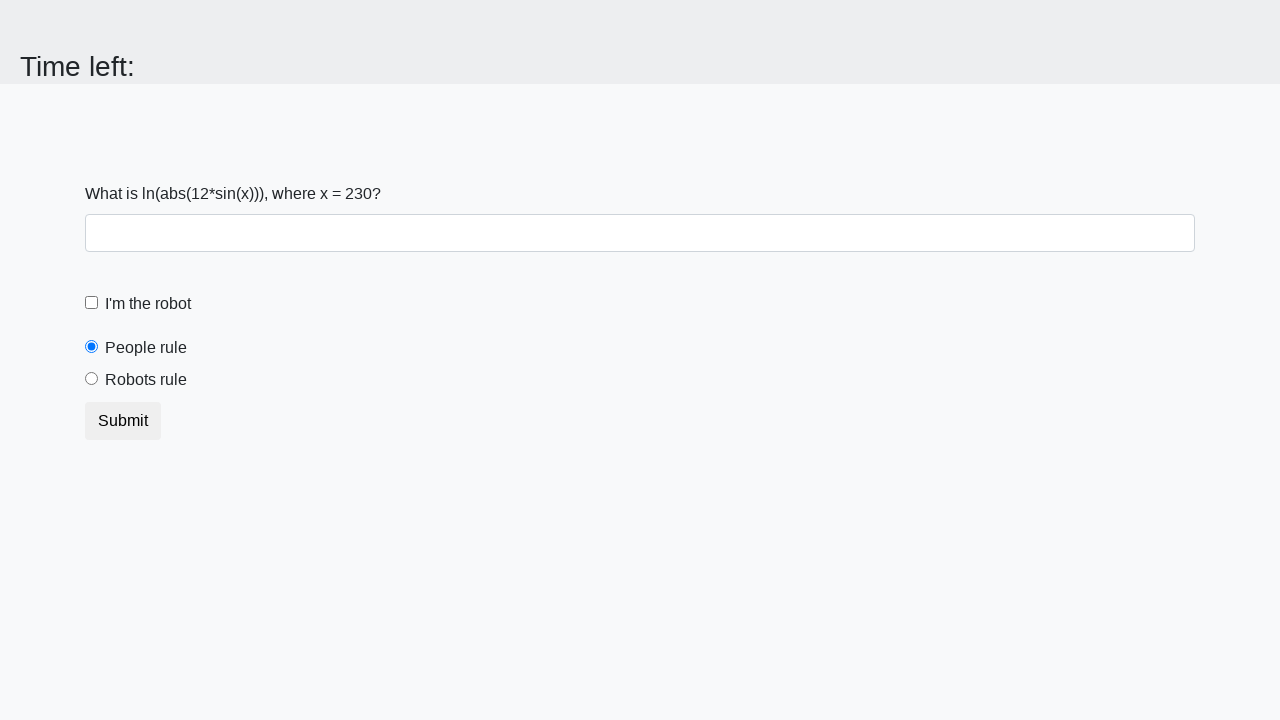

Waited 2 seconds for page to process submission
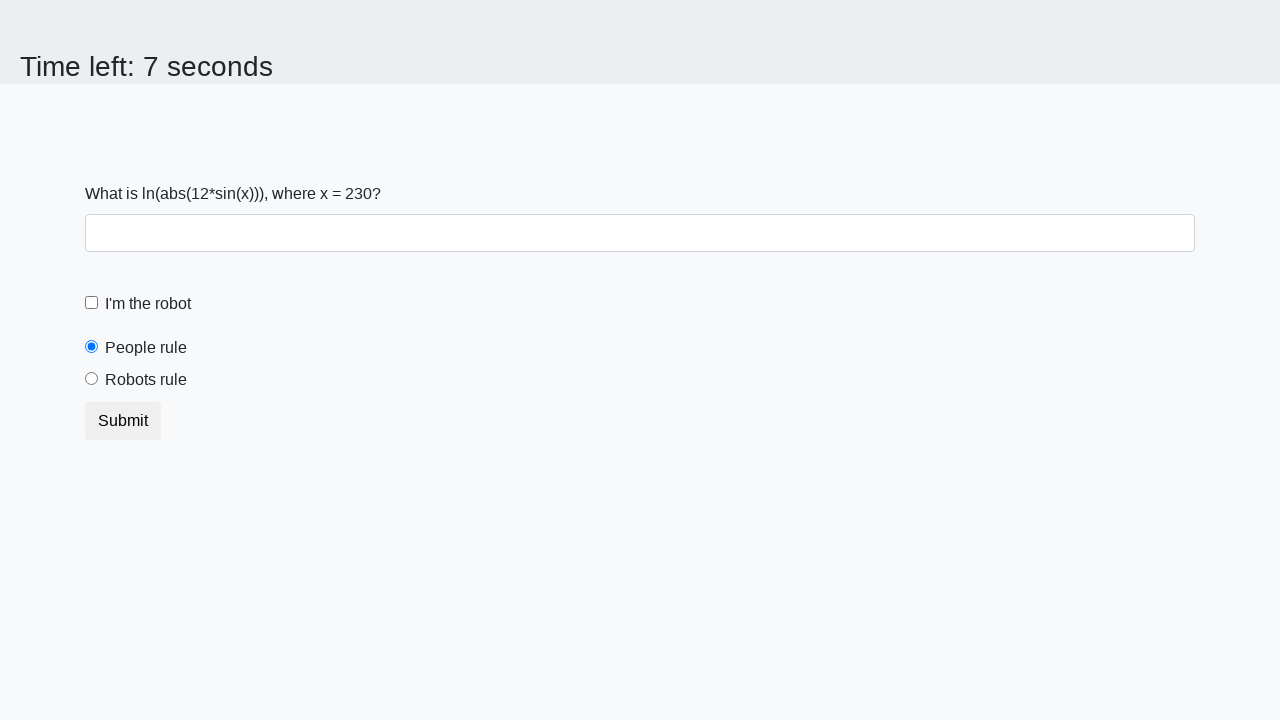

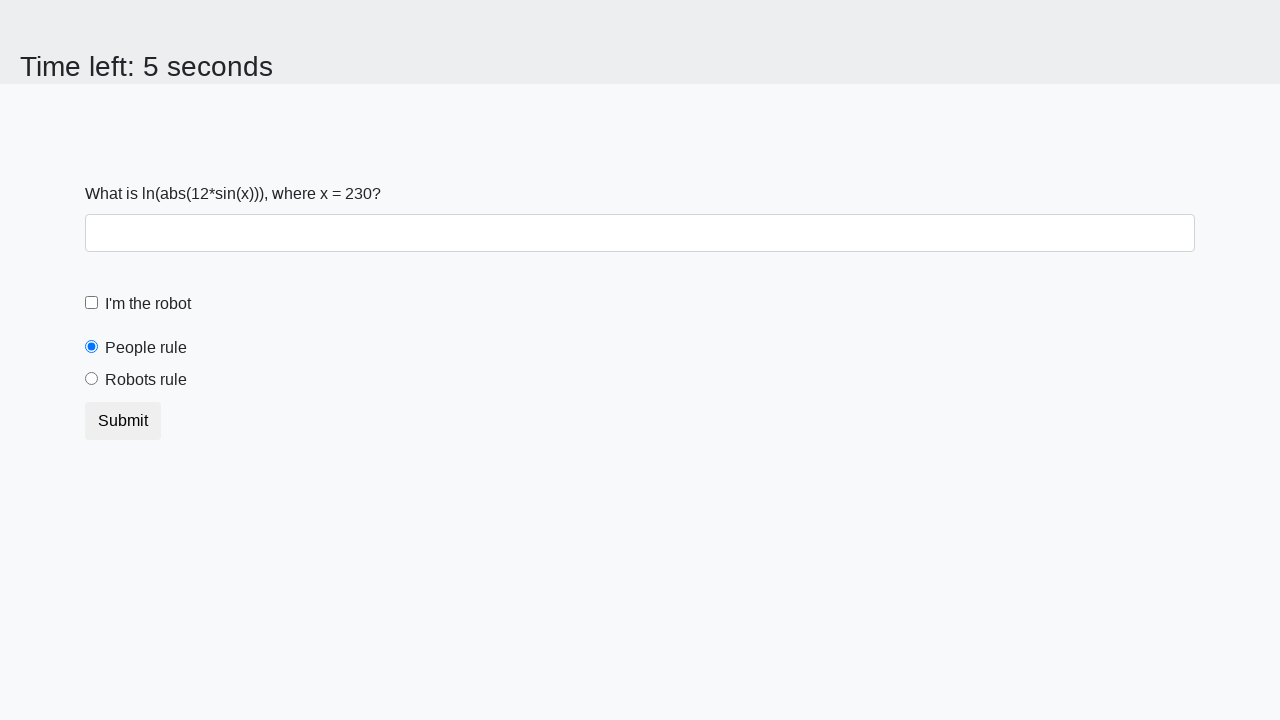